Tests click behavior on a button that changes its class from btn-primary to btn-success after being clicked

Starting URL: http://uitestingplayground.com/click

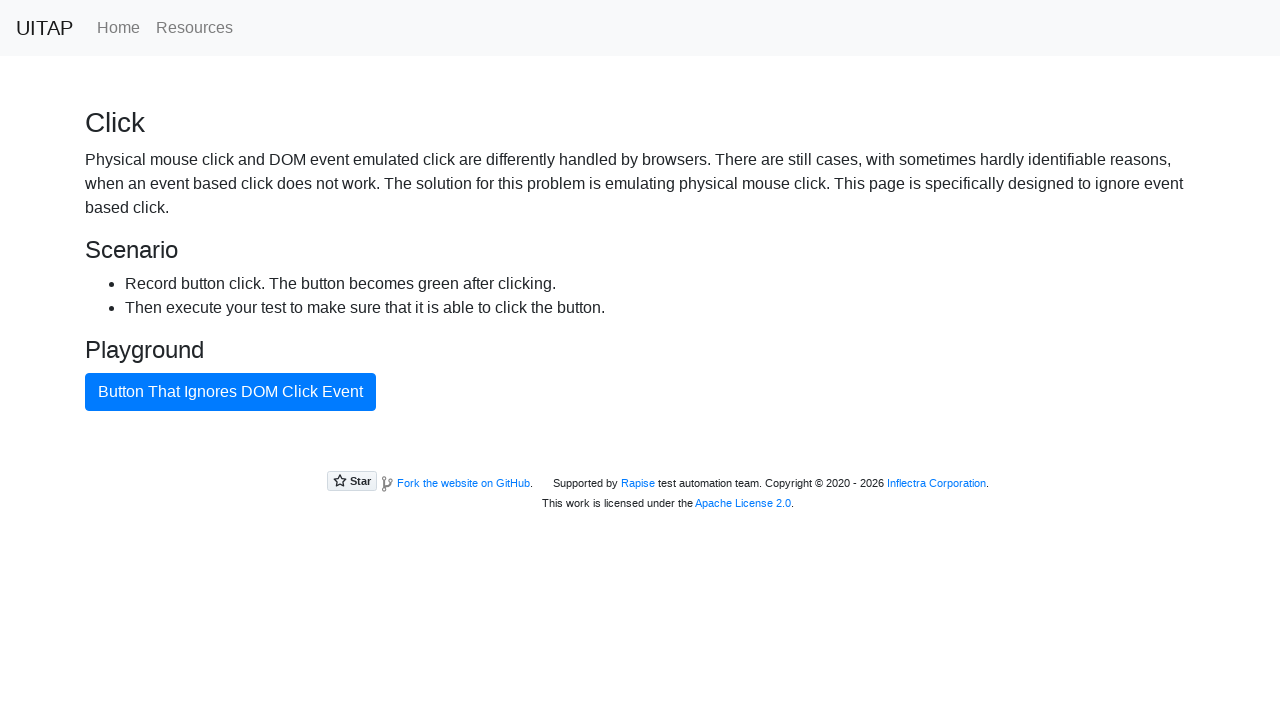

Clicked the button with id 'badButton' at (230, 392) on #badButton
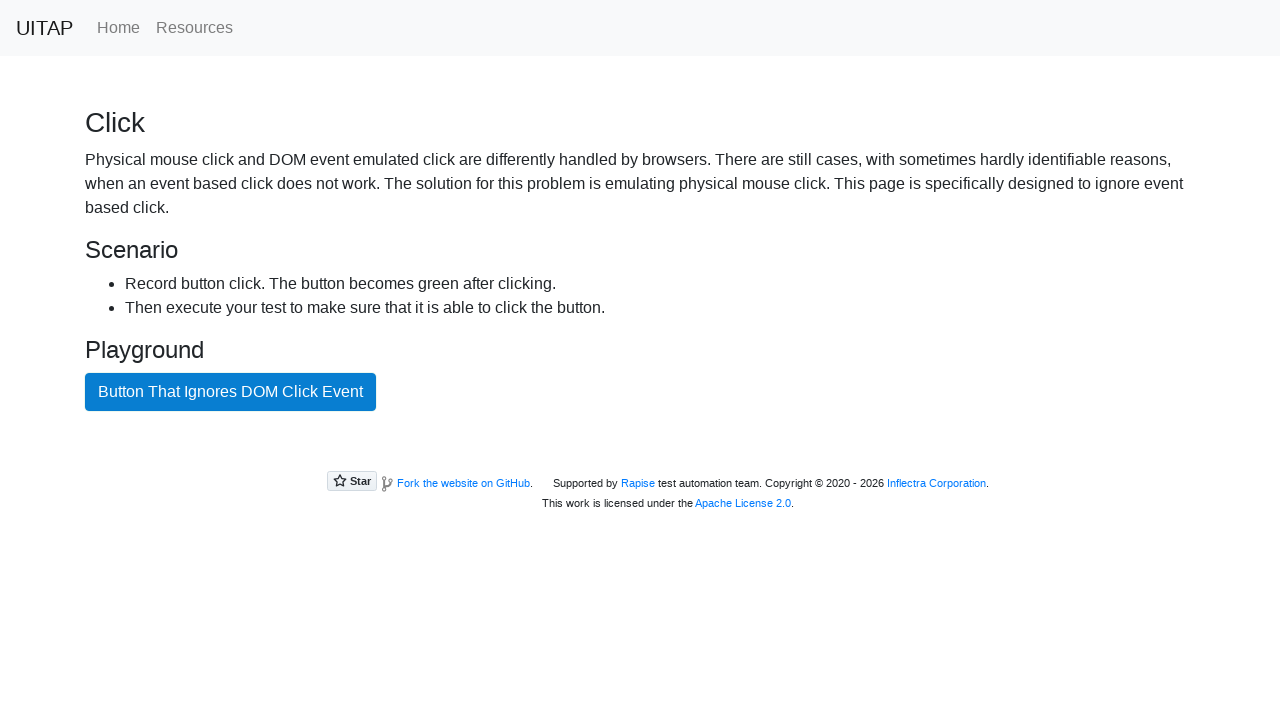

Button class changed from btn-primary to btn-success
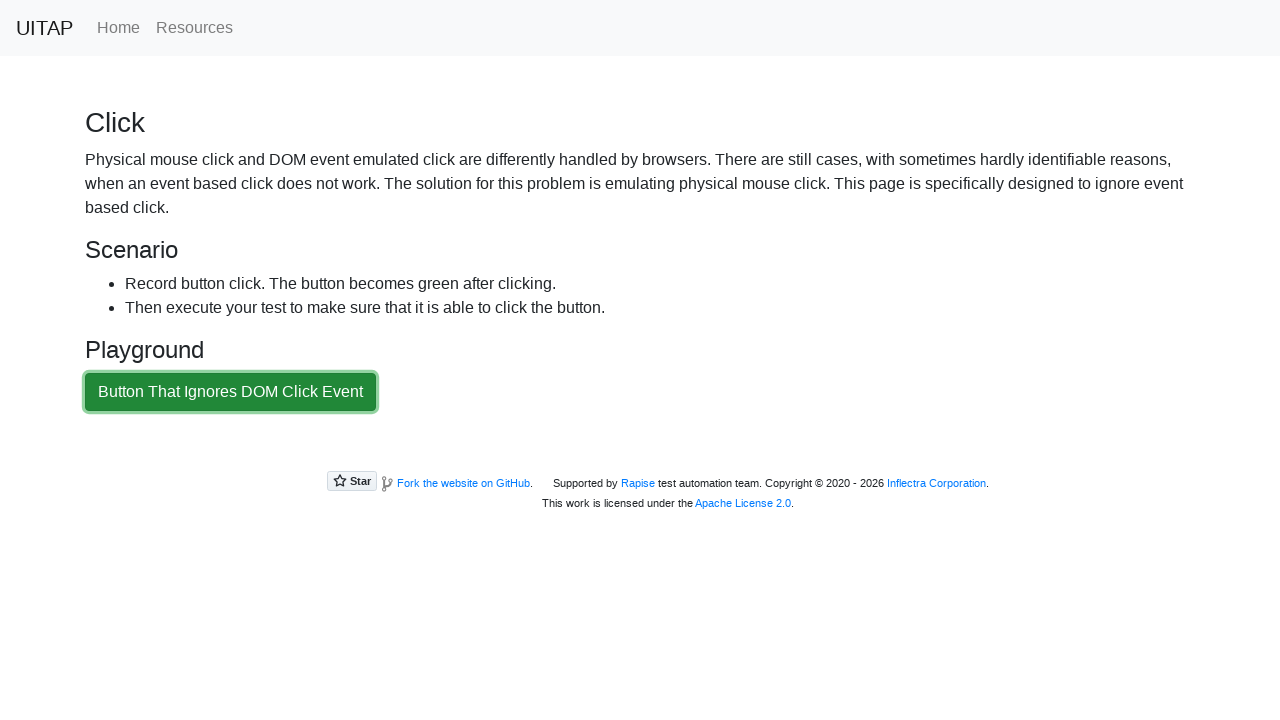

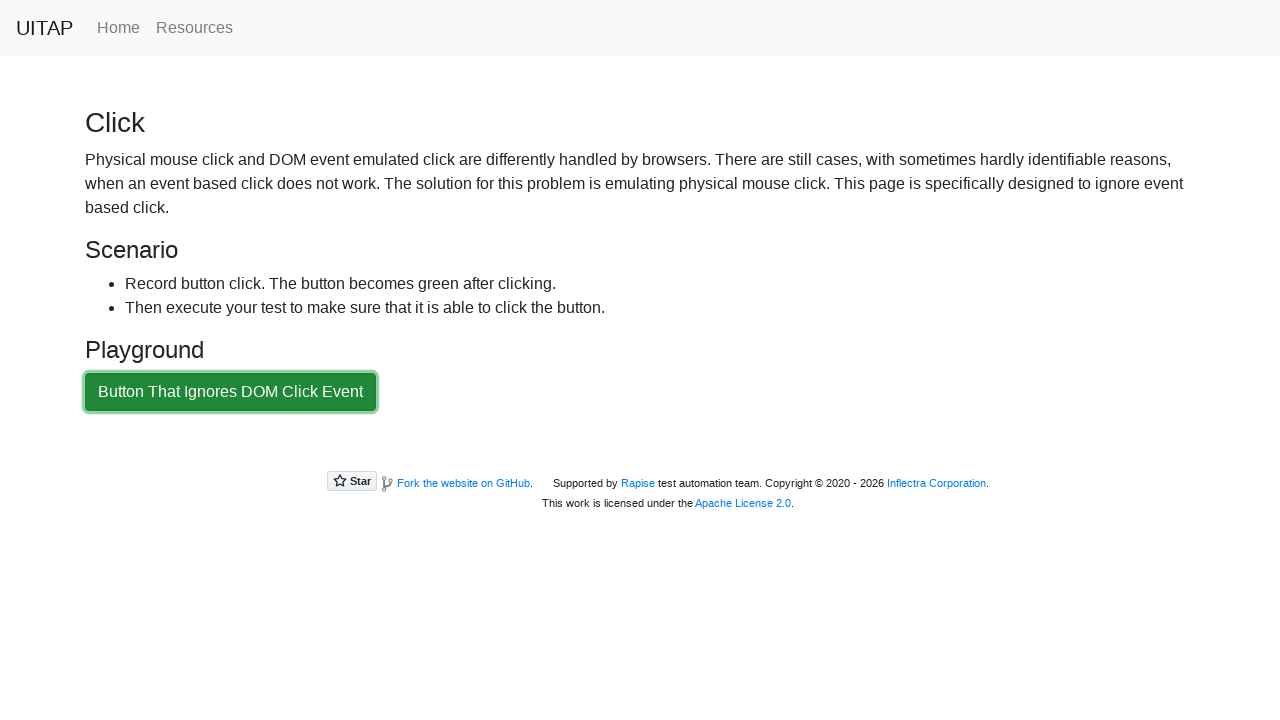